Tests XPath locator strategies by finding elements using sibling and parent traversal on an automation practice page

Starting URL: https://rahulshettyacademy.com/AutomationPractice/

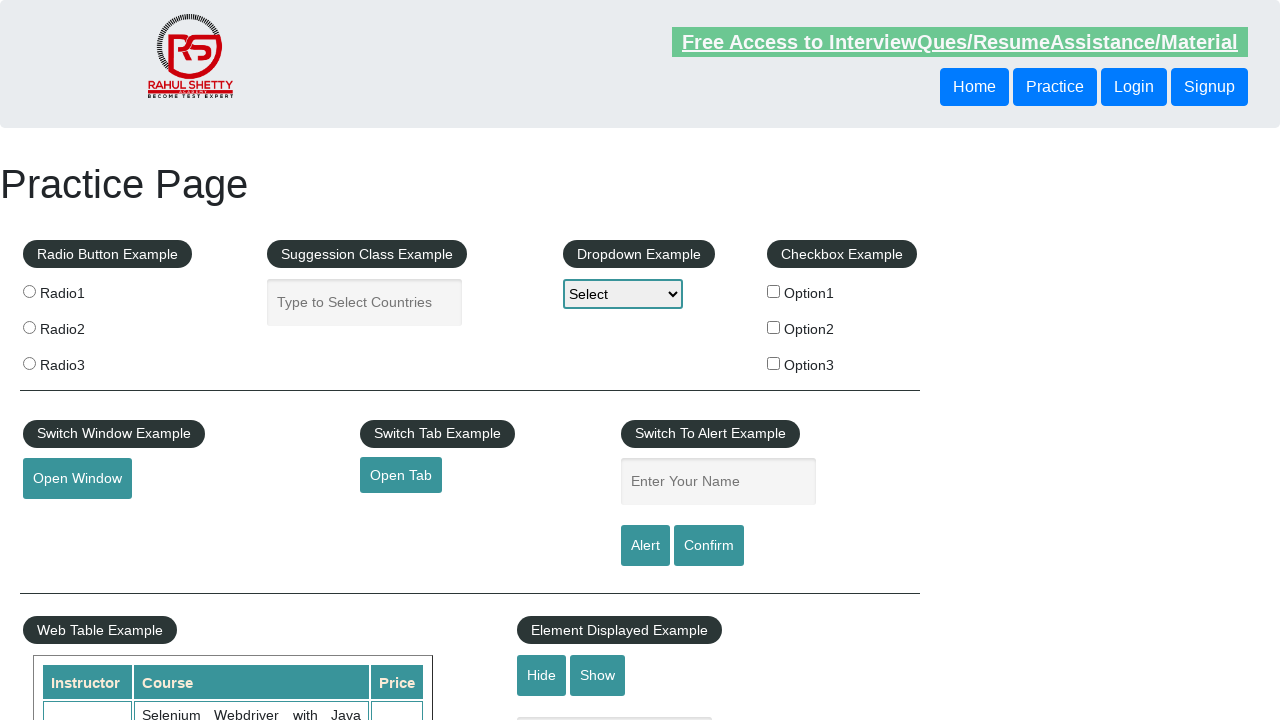

Navigated to automation practice page
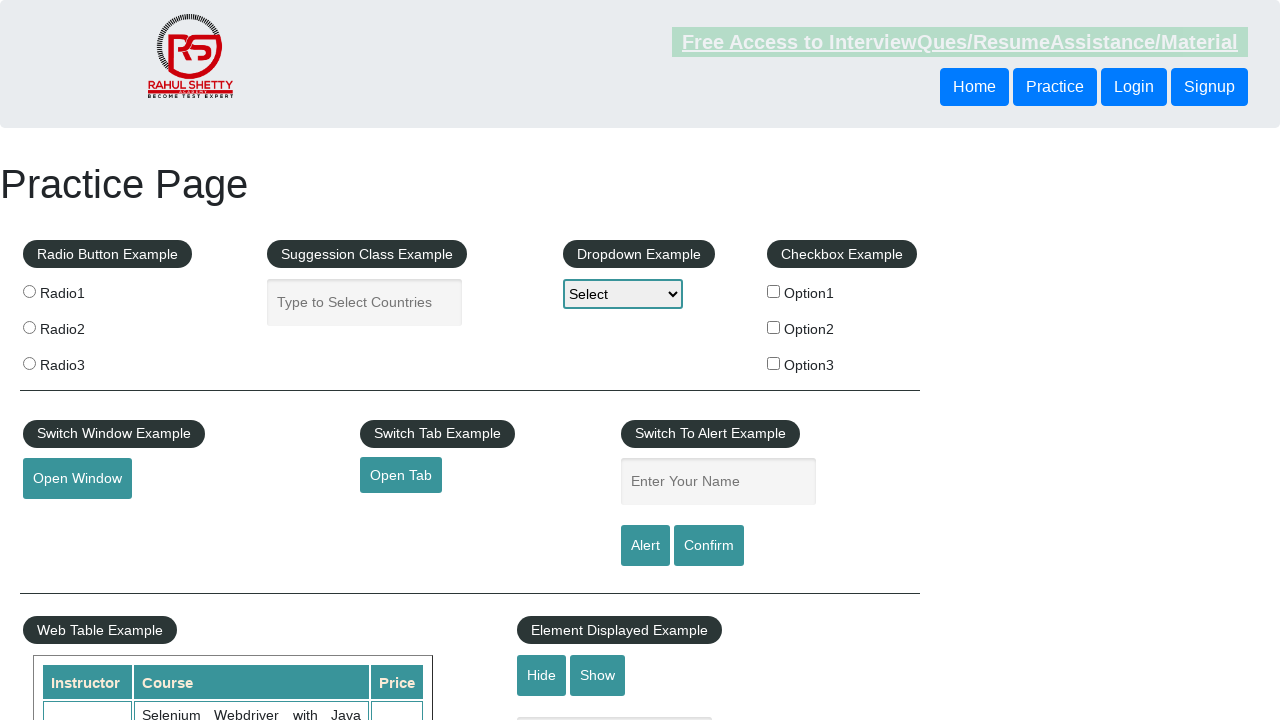

Found sibling element using XPath traversal: Login
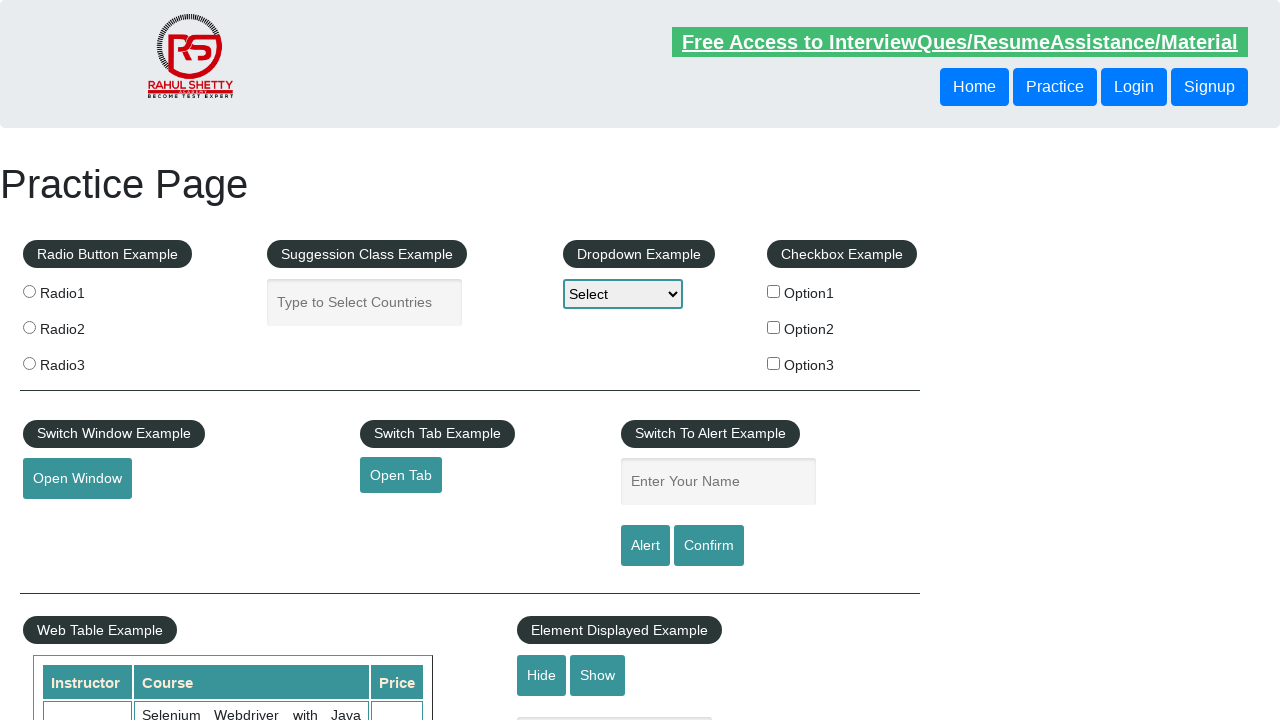

Found parent traversal element using XPath: Login
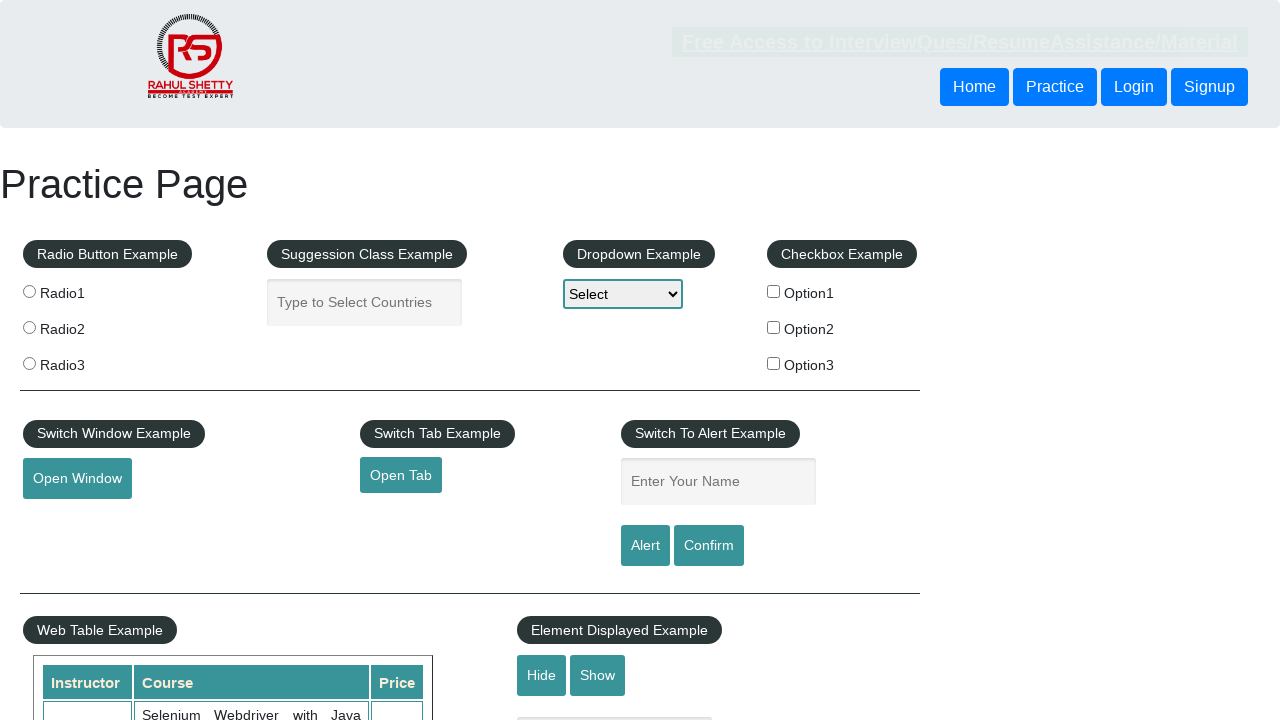

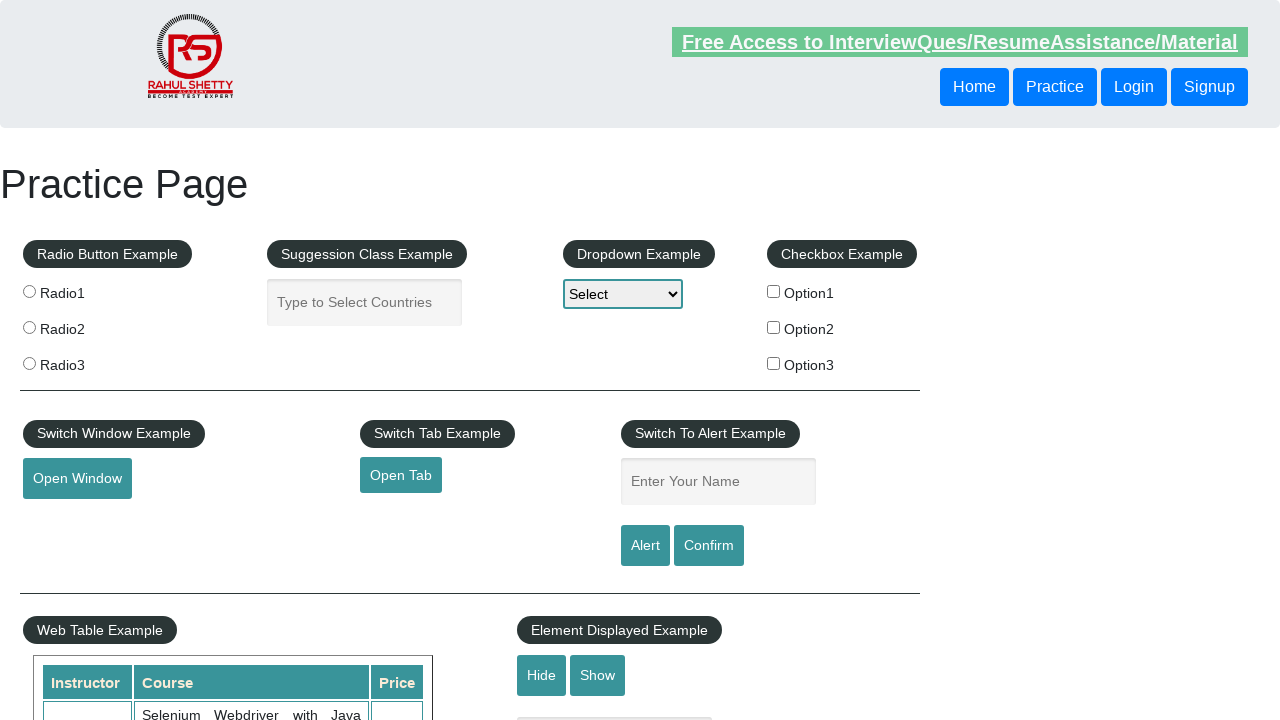